Tests keyboard shortcut interactions for tool selection in Excalidraw

Starting URL: https://excalidraw.com

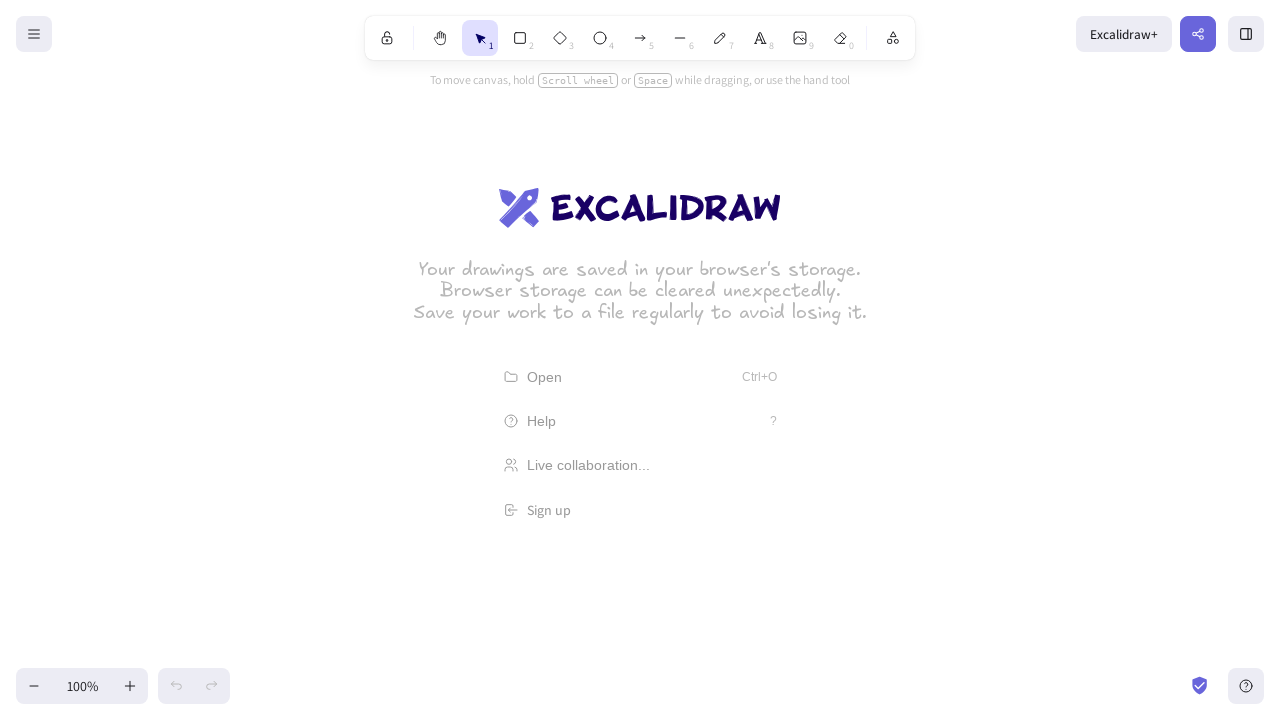

Excalidraw canvas loaded and is visible
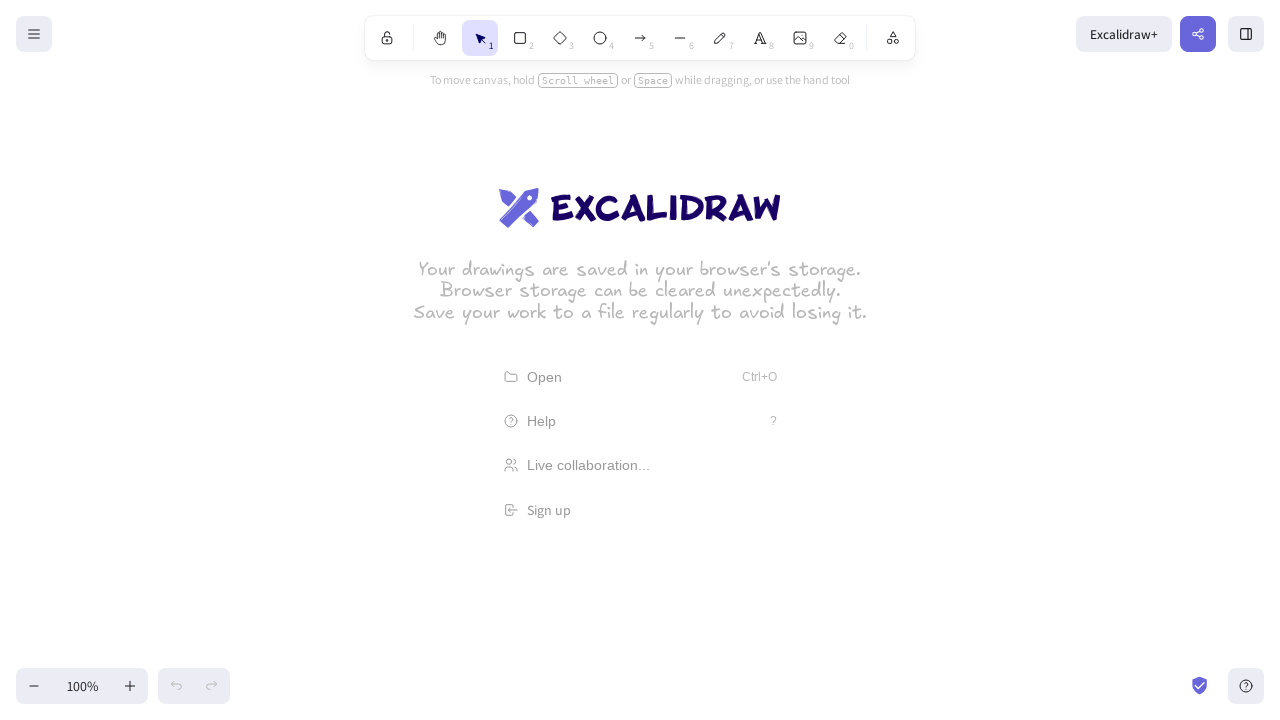

Pressed 'r' keyboard shortcut to select Rectangle tool
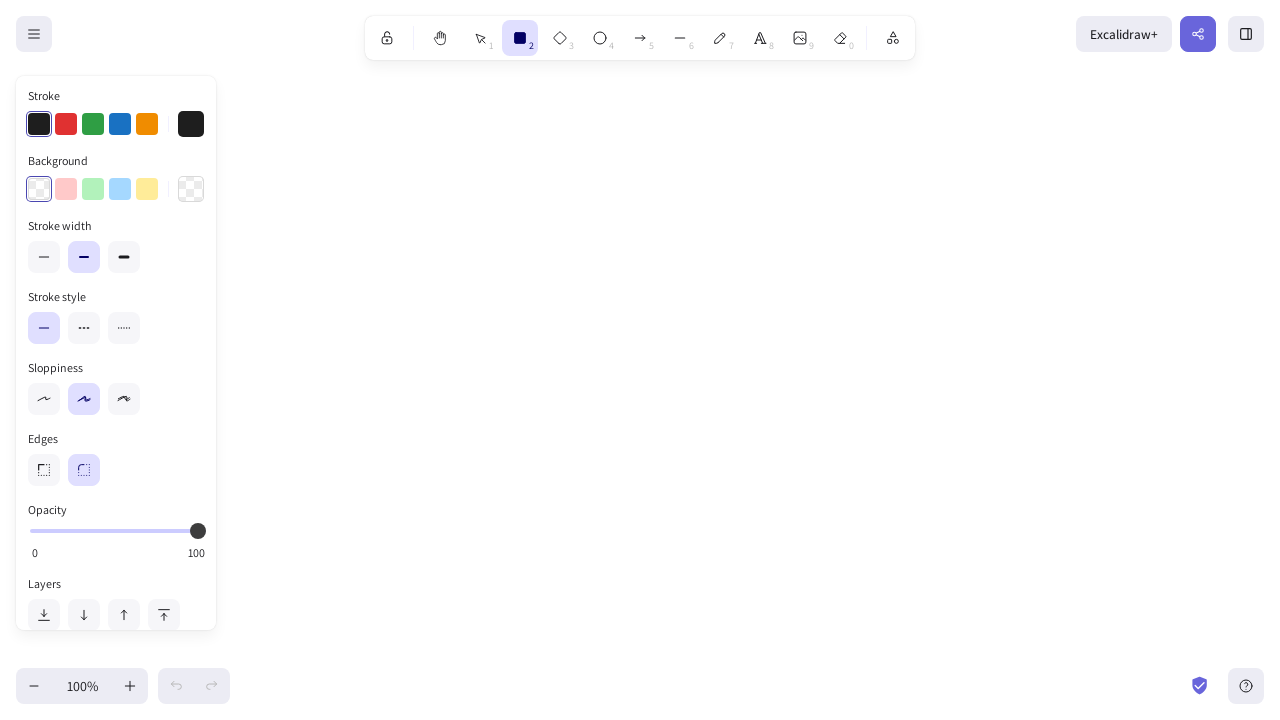

Pressed 'o' keyboard shortcut to select Ellipse tool
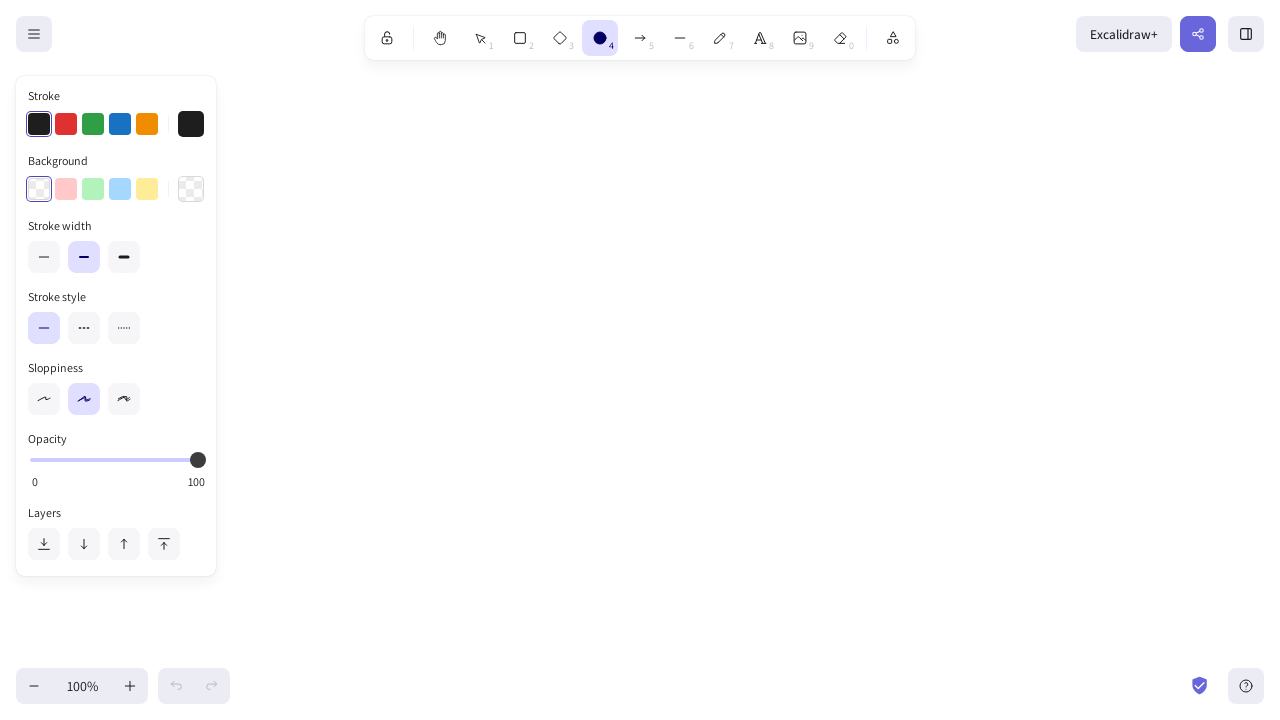

Pressed 't' keyboard shortcut to select Text tool
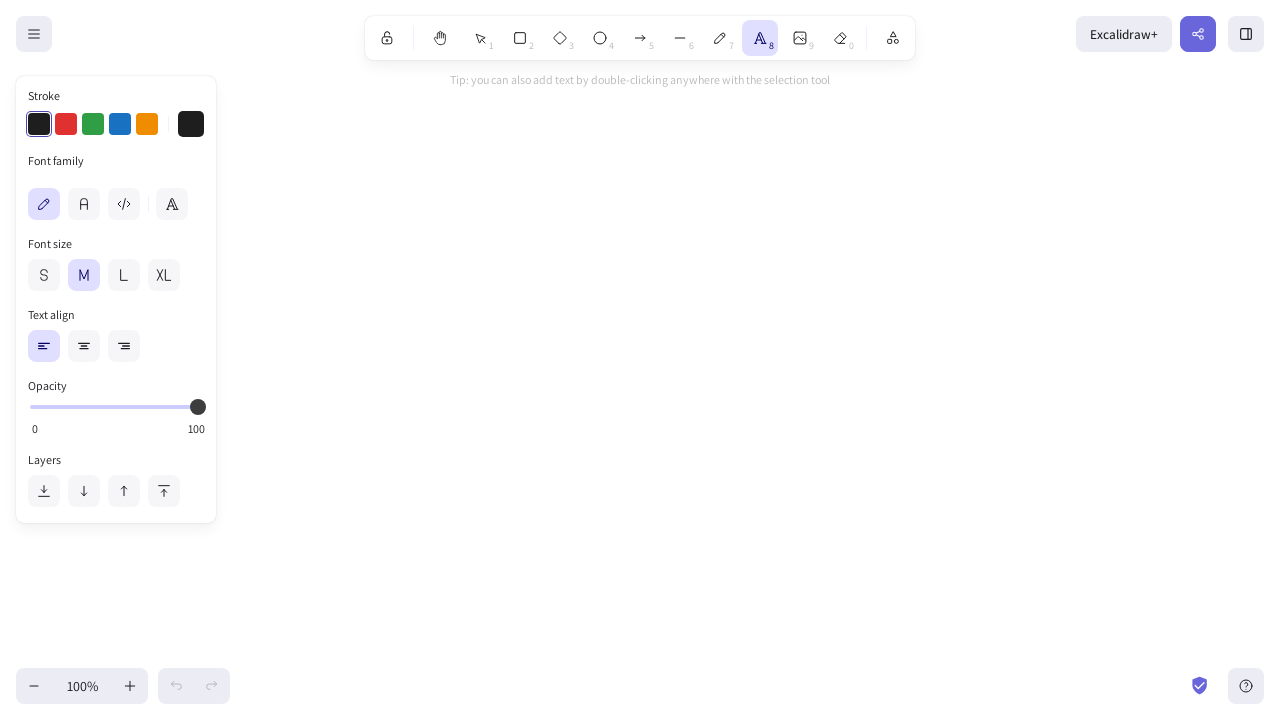

Pressed 'v' keyboard shortcut to select Selection tool
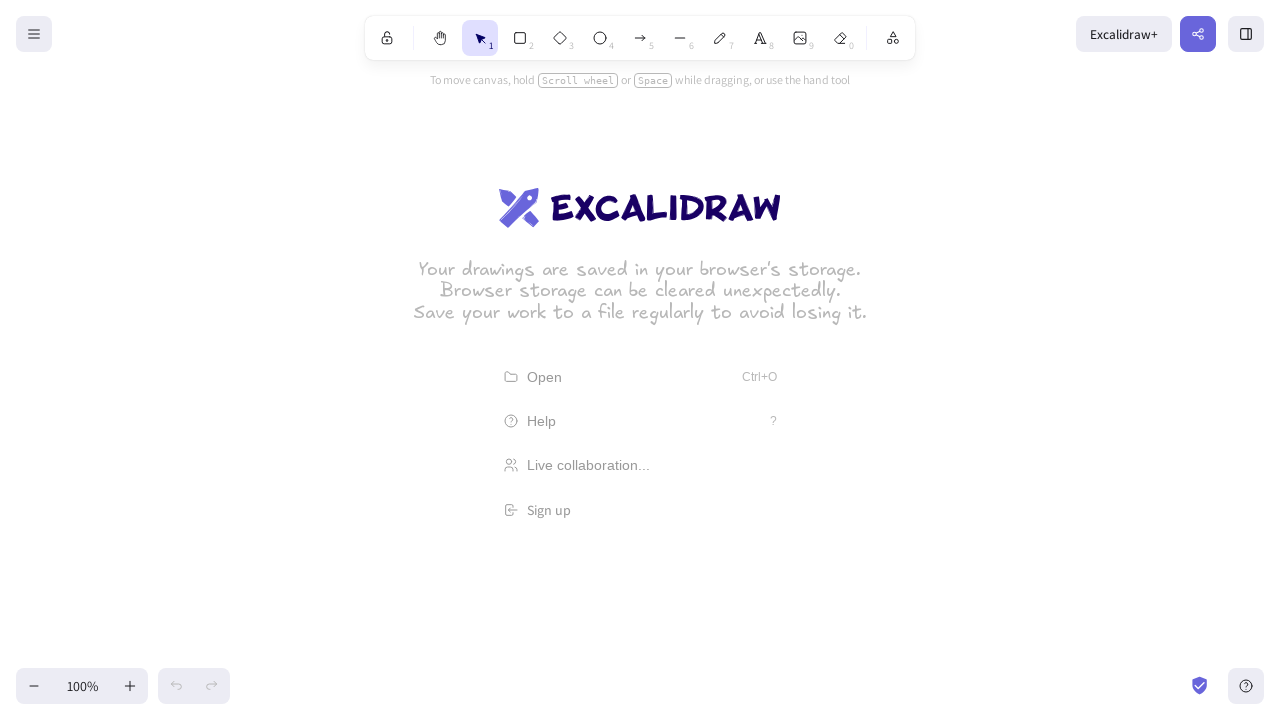

Pressed Escape key to deselect and cancel current tool selection
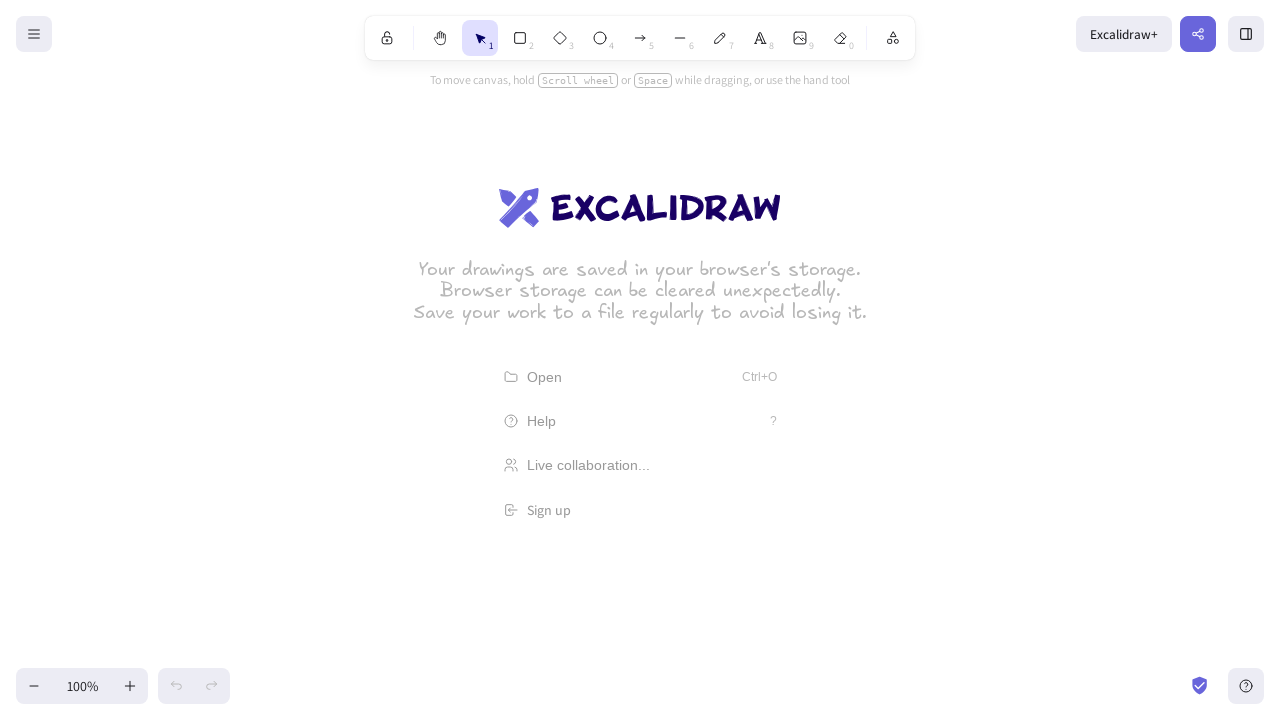

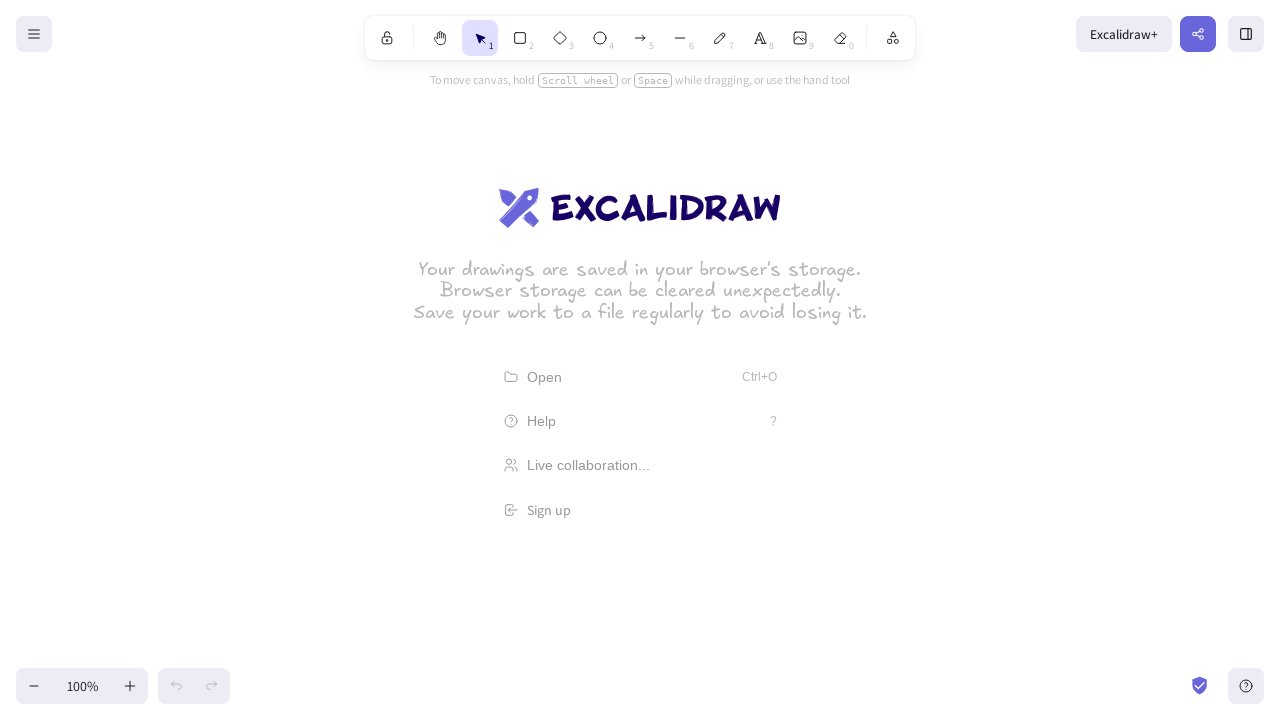